Opens the PolicyBazaar term life insurance pre-quotes page and verifies it loads successfully

Starting URL: https://termlife.policybazaar.com/prequotes?pb_source=google_brand&pb_medium=ppc&pb_term=Policy%20bazaar&pb_campaign=Policy_Bazaar00Brand&gclid=CjwKCAiA9qKbBhAzEiwAS4yeDbXJbwaDC72p3FZvq_WD6auAWLeyfv4FBqVzTdb5LbswgY1TyuzNixoCoVIQAvD_BwE&pb_content=home_v11

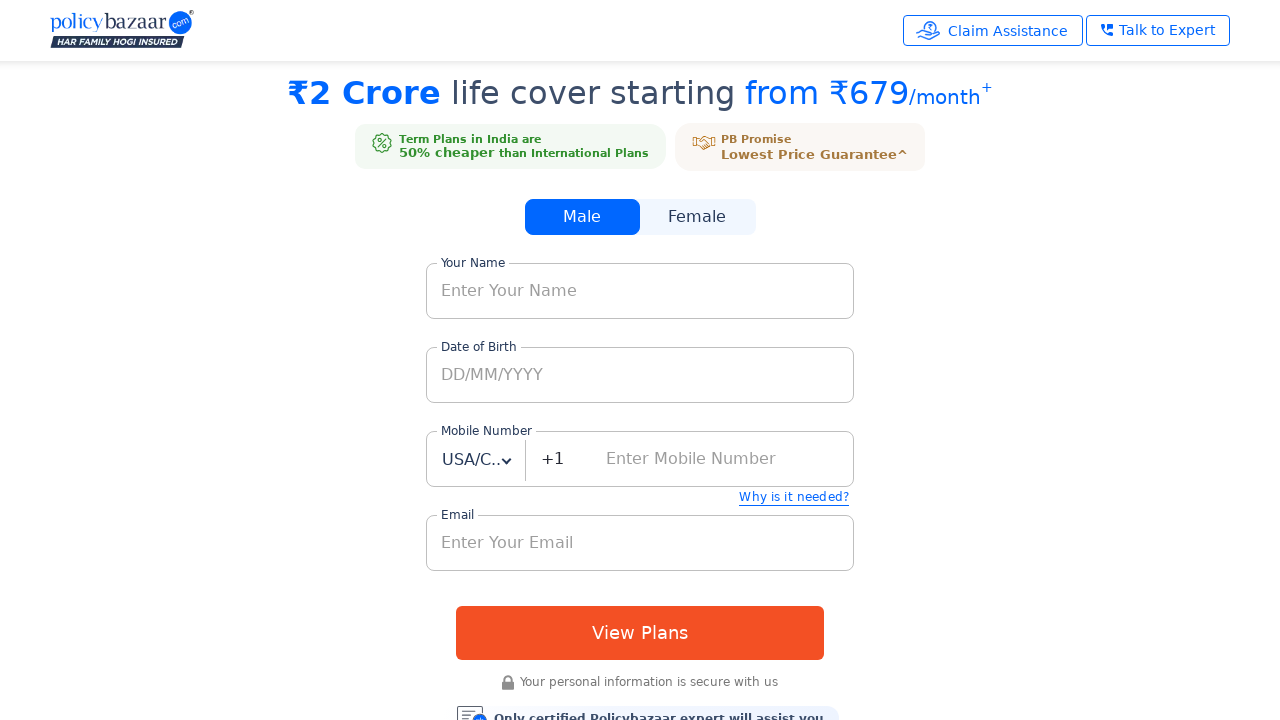

PolicyBazaar term life insurance pre-quotes page loaded with DOM content ready
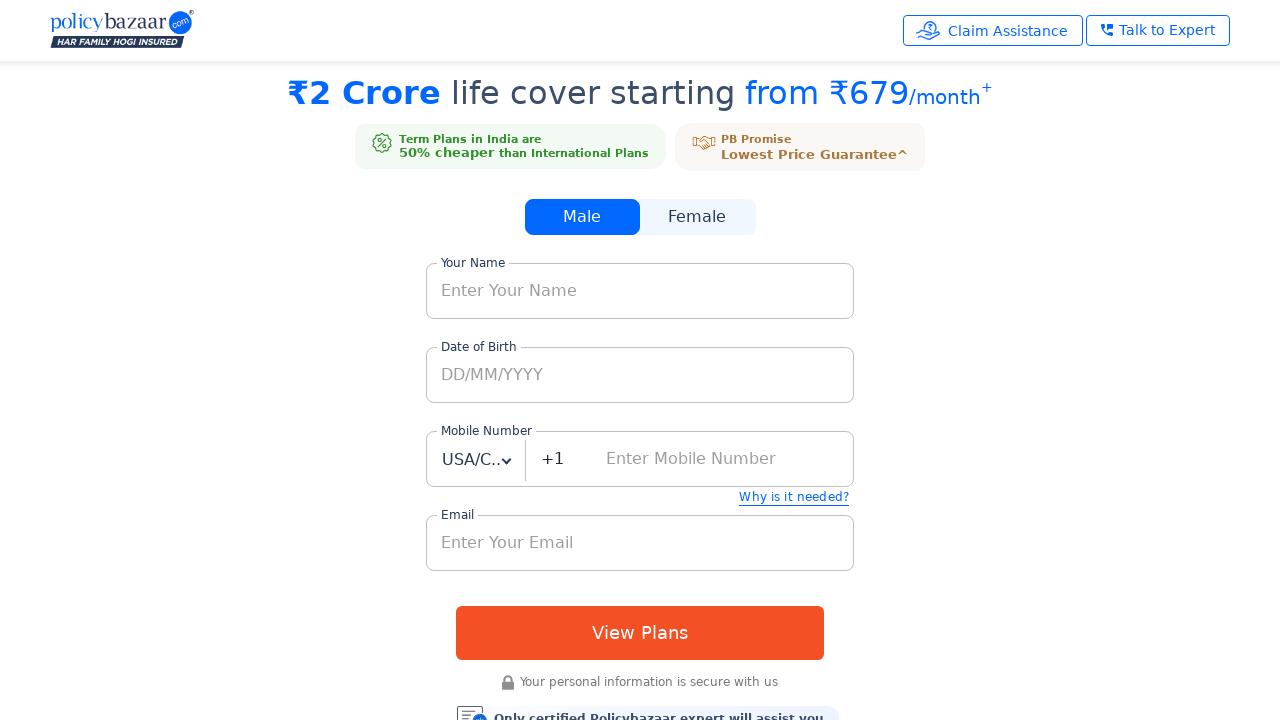

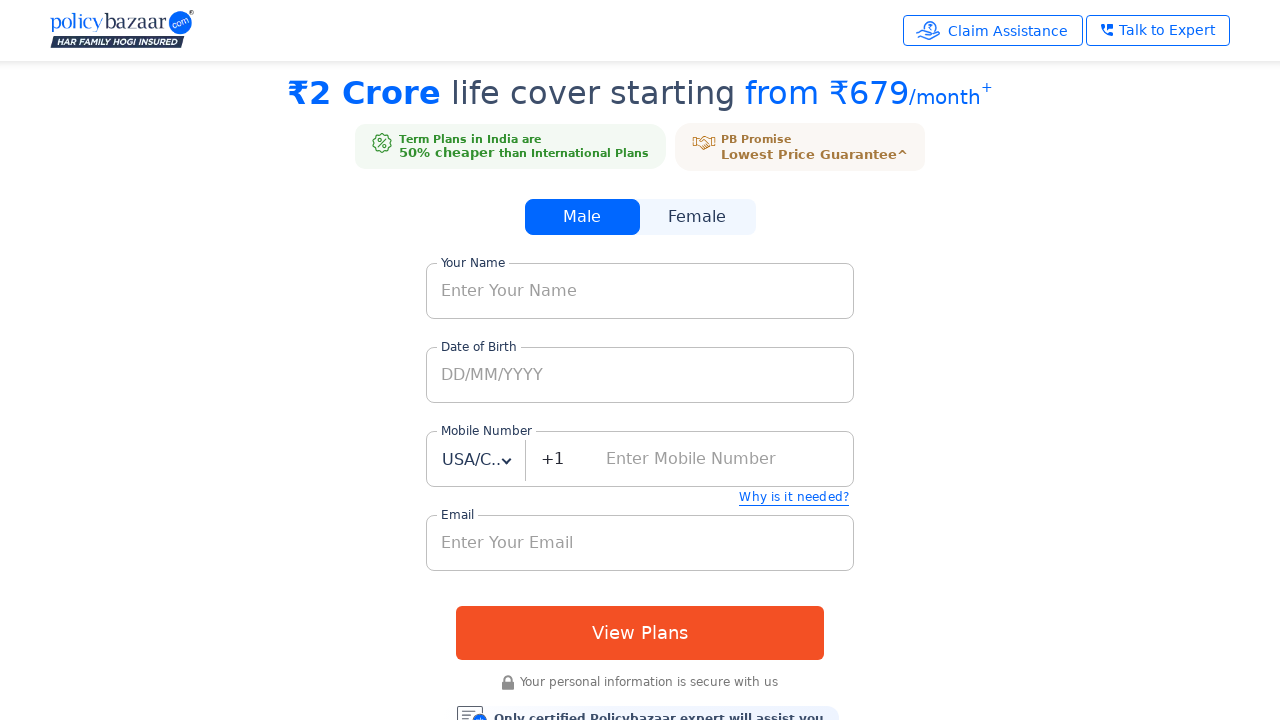